Tests the booking.com homepage search functionality by entering a destination city name into the search input field

Starting URL: https://booking.com

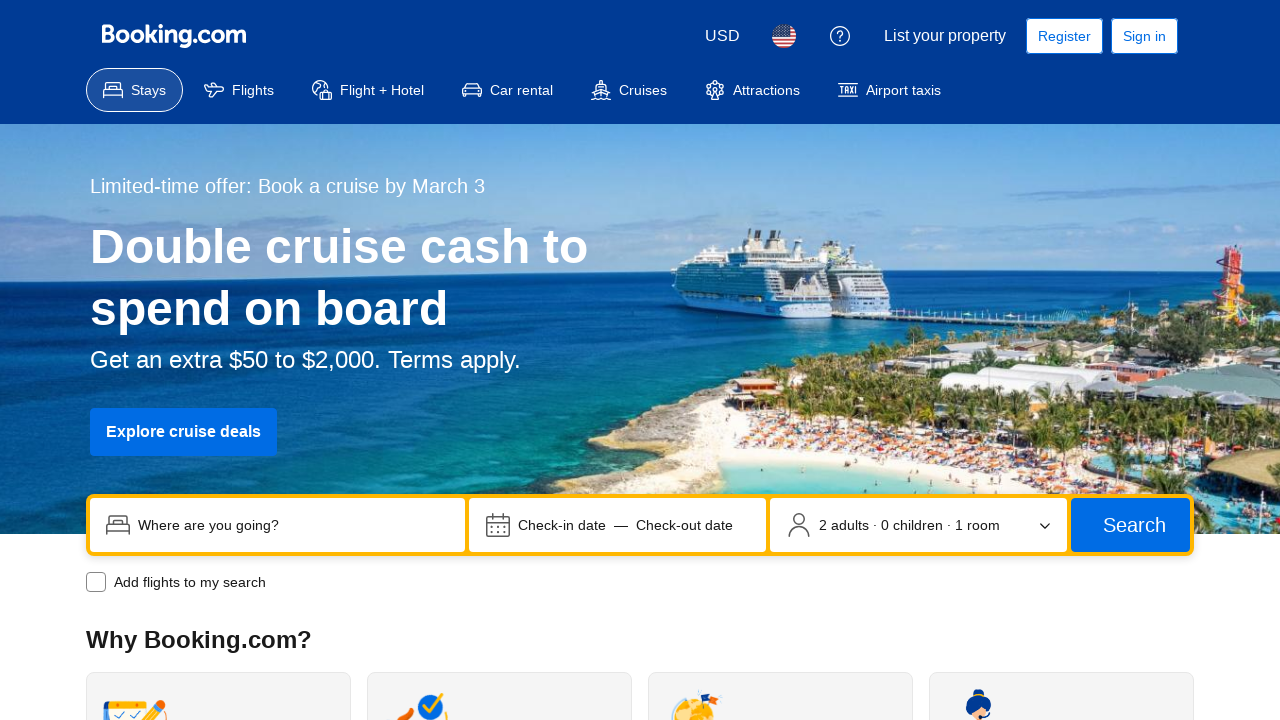

Filled search destination field with 'New York' on booking.com homepage on input[name='ss']
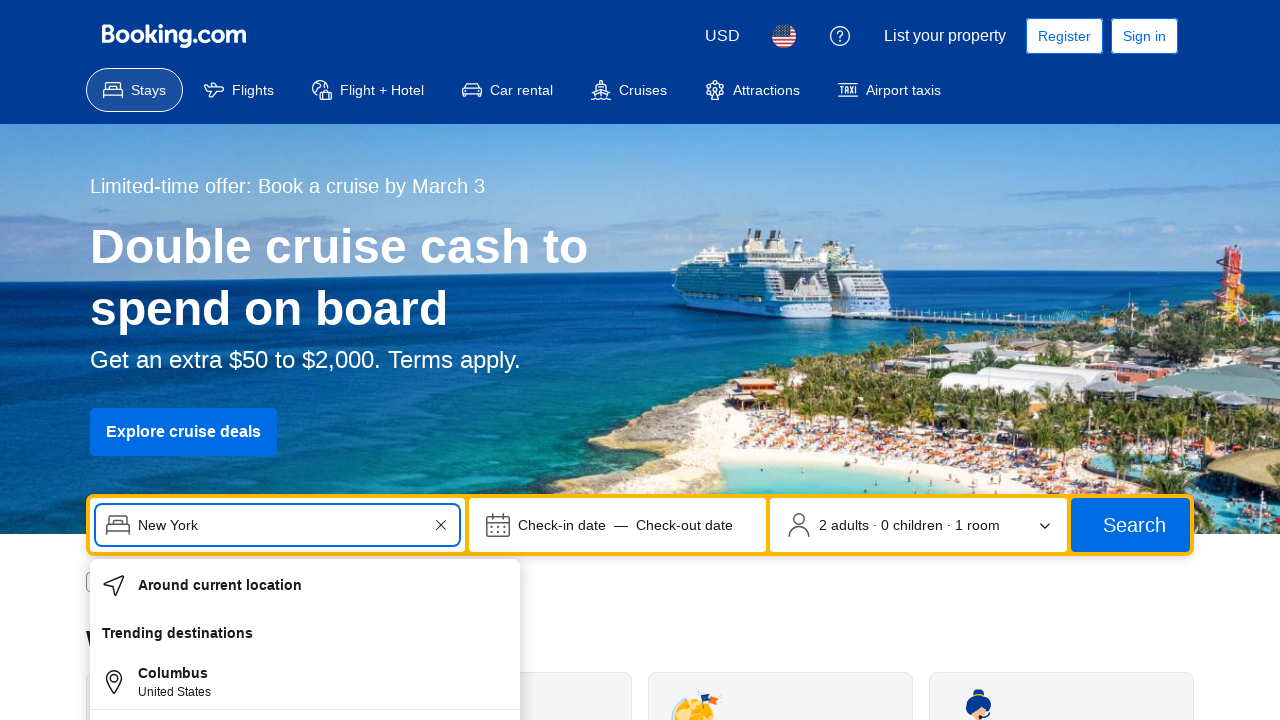

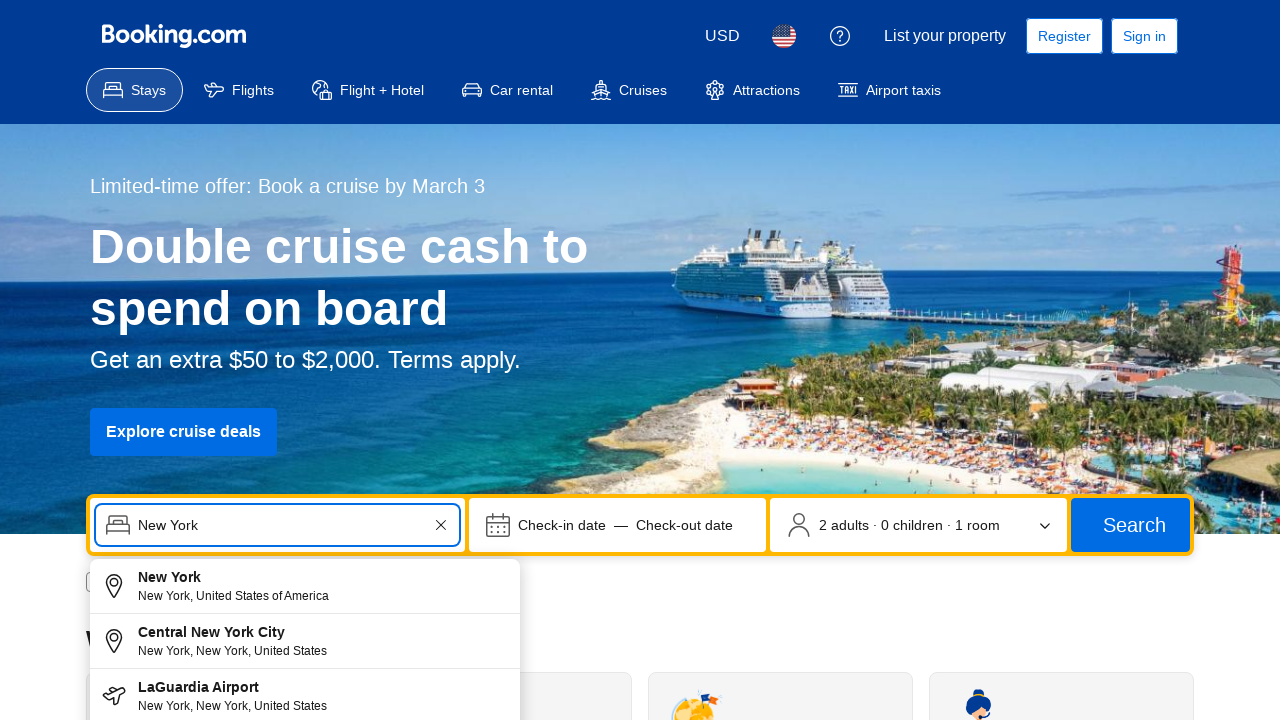